Tests dropdown select functionality by selecting options using different methods (by text, by index, by value) and iterating through all available options

Starting URL: https://training-support.net/webelements/selects

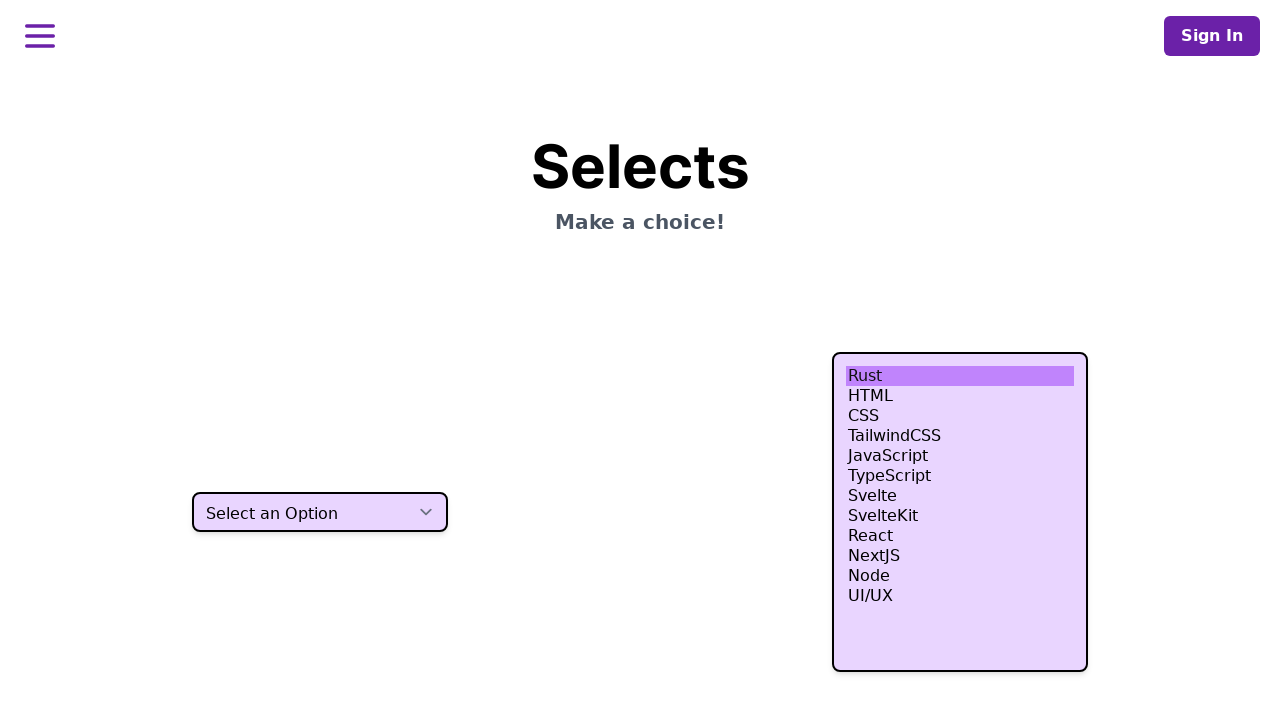

Waited for dropdown to be visible
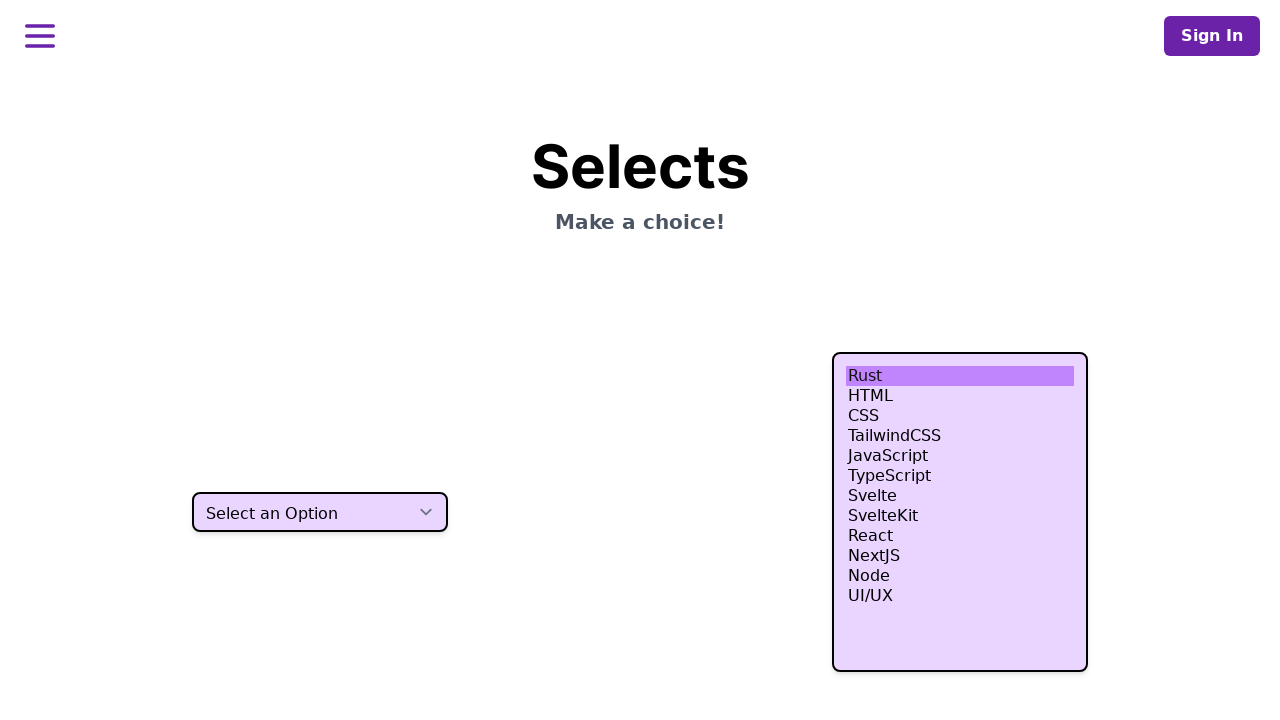

Selected option by visible text 'Two' on select.h-10
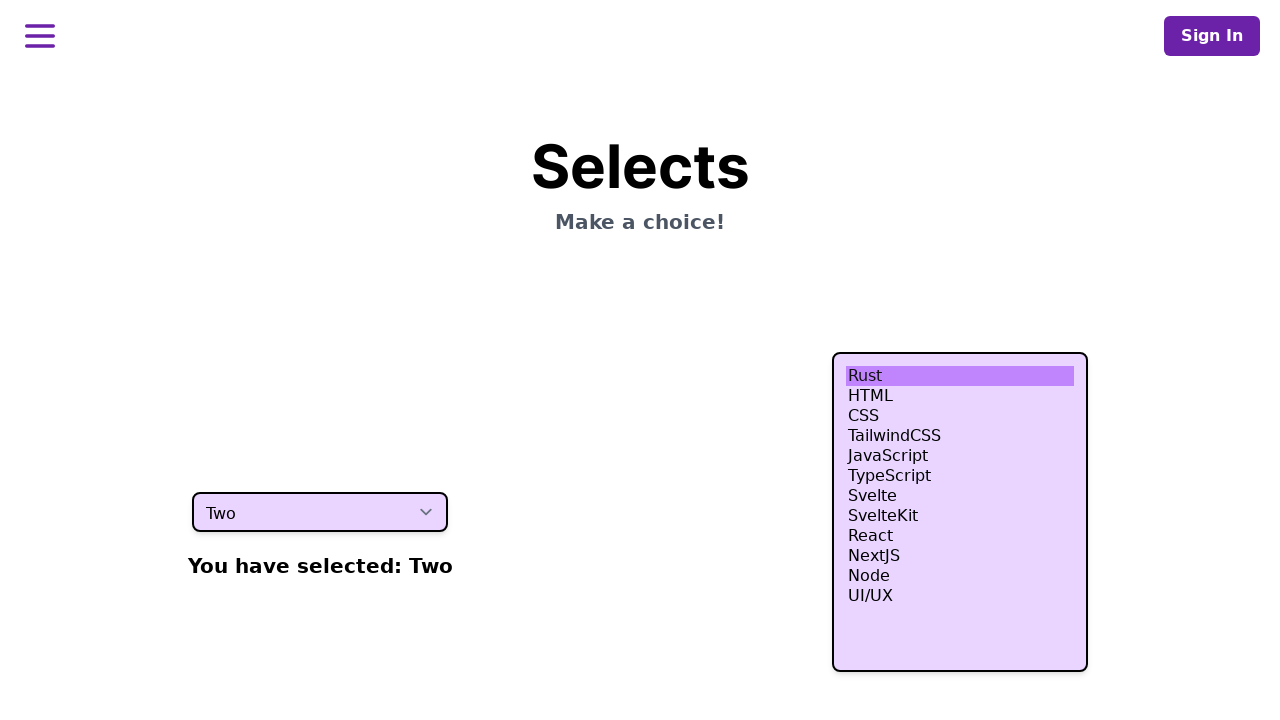

Selected option by index 3 (fourth option) on select.h-10
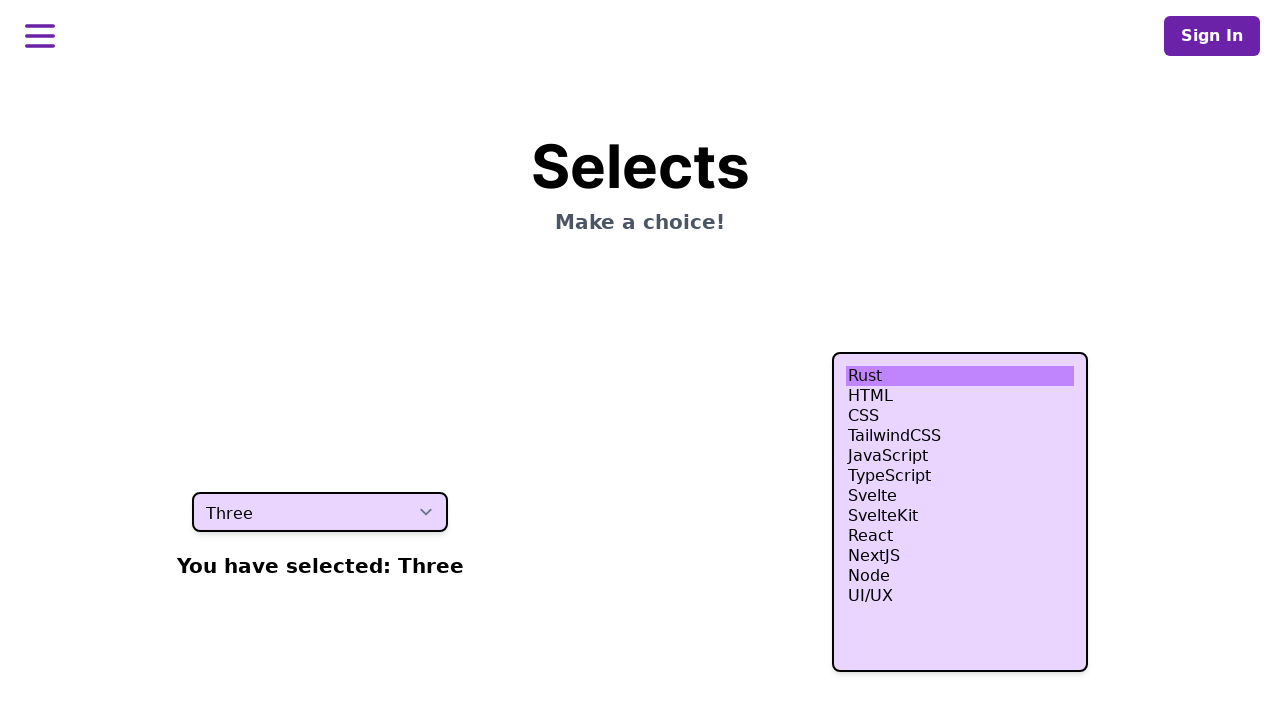

Selected option by value 'four' on select.h-10
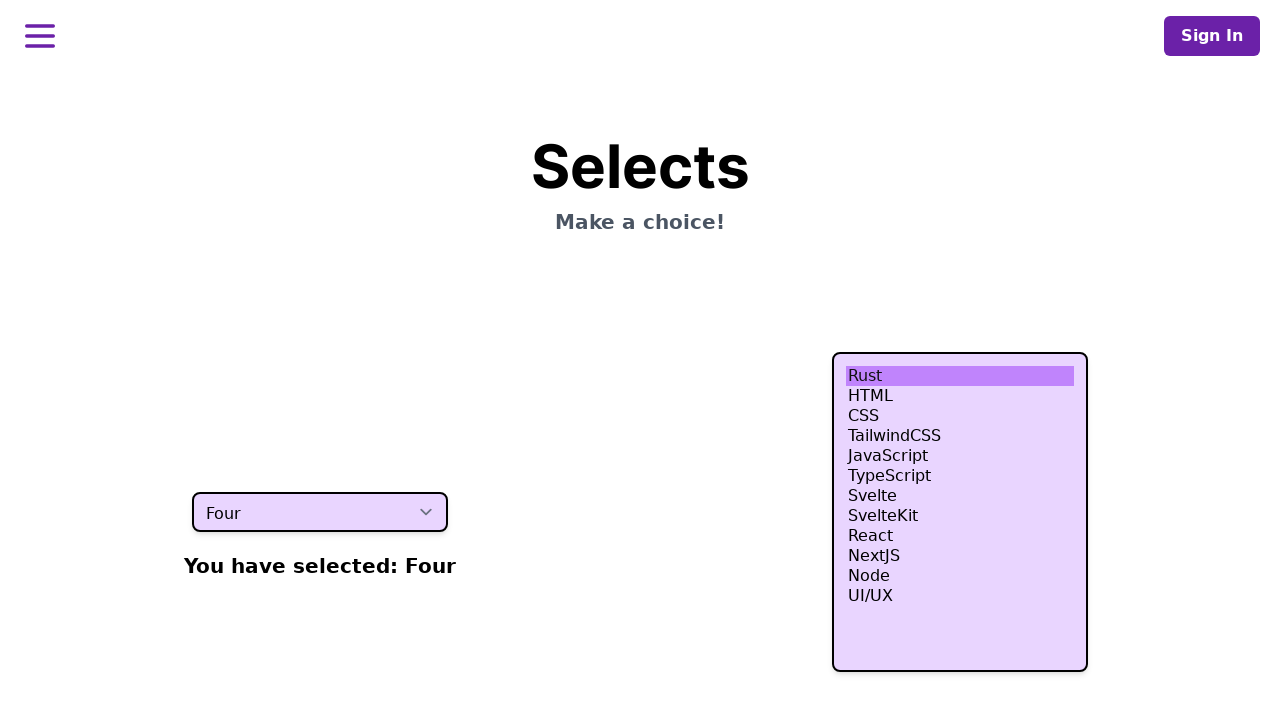

Located the dropdown element
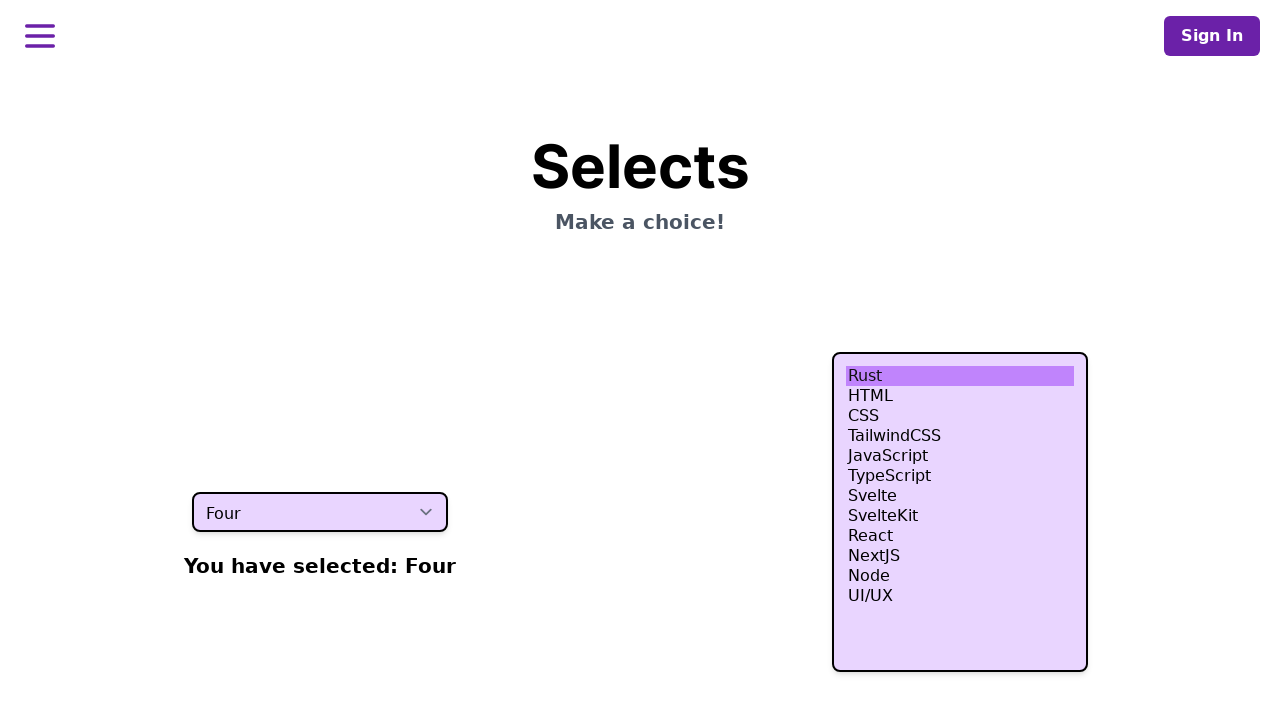

Retrieved all available options from dropdown
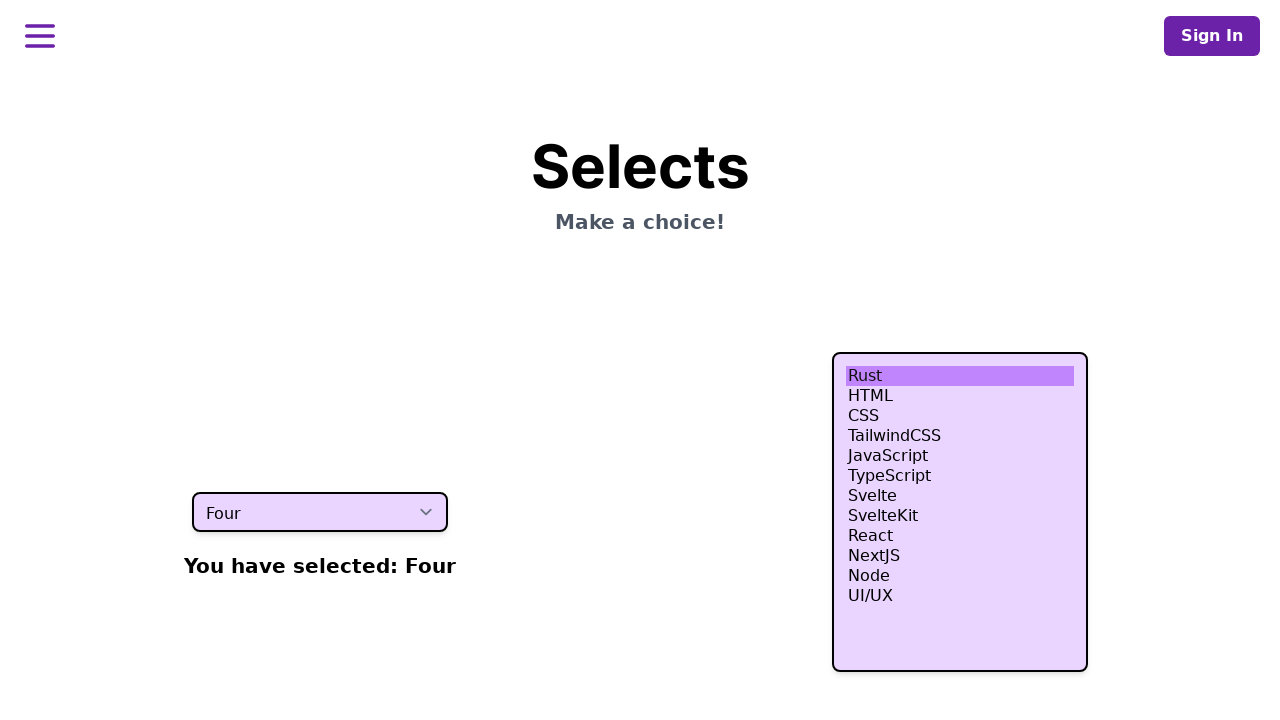

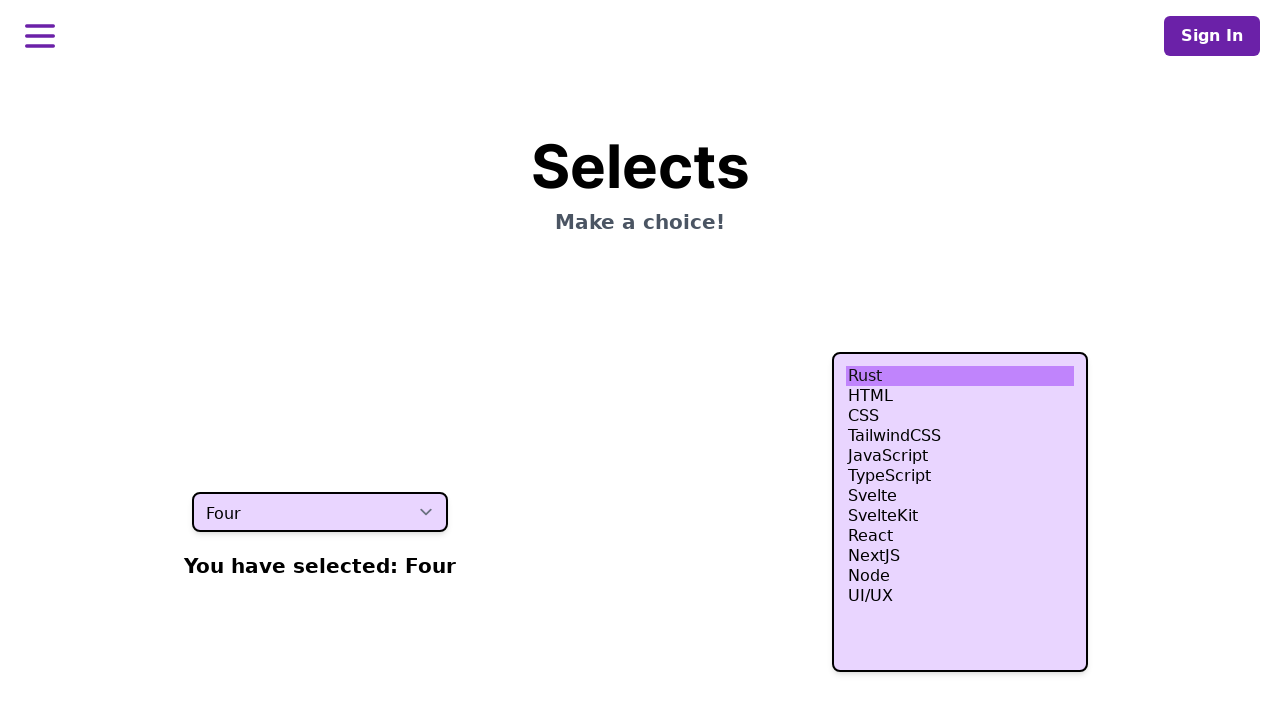